Tests JavaScript alert handling by interacting with simple, confirm, and prompt alerts on a demo page

Starting URL: http://demo.automationtesting.in/Alerts.html

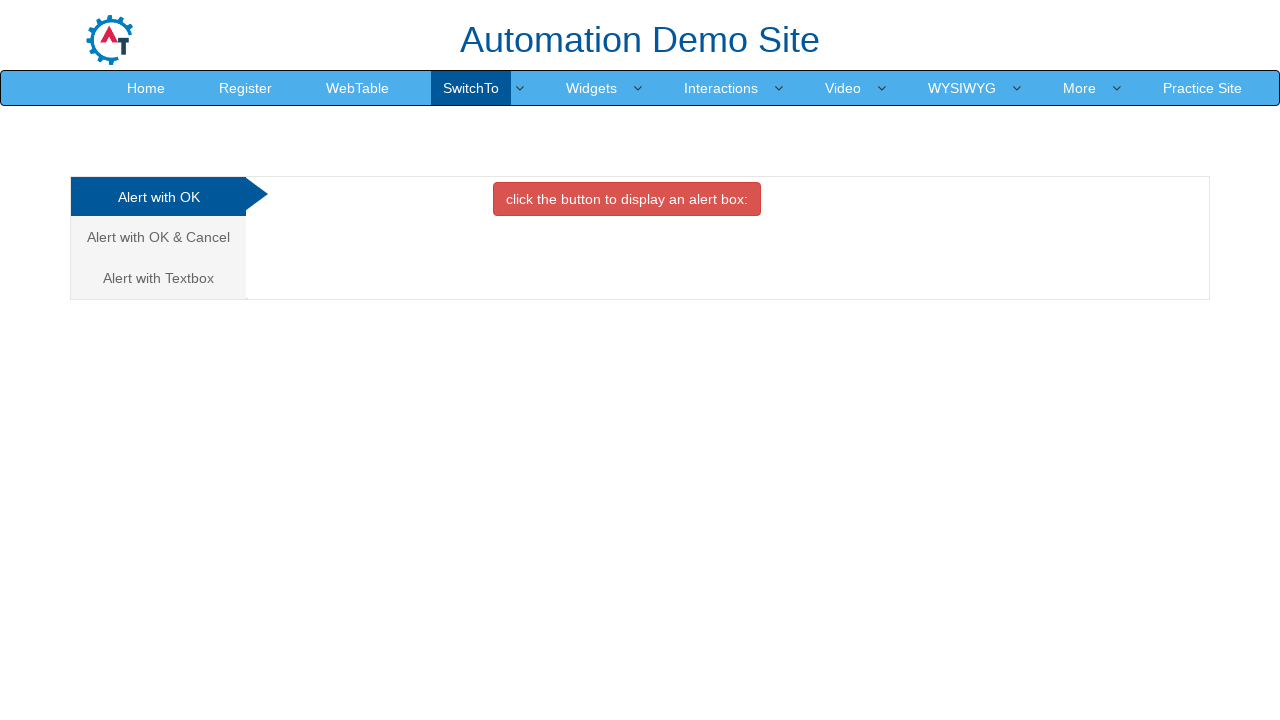

Clicked button to trigger simple alert at (627, 199) on button.btn.btn-danger
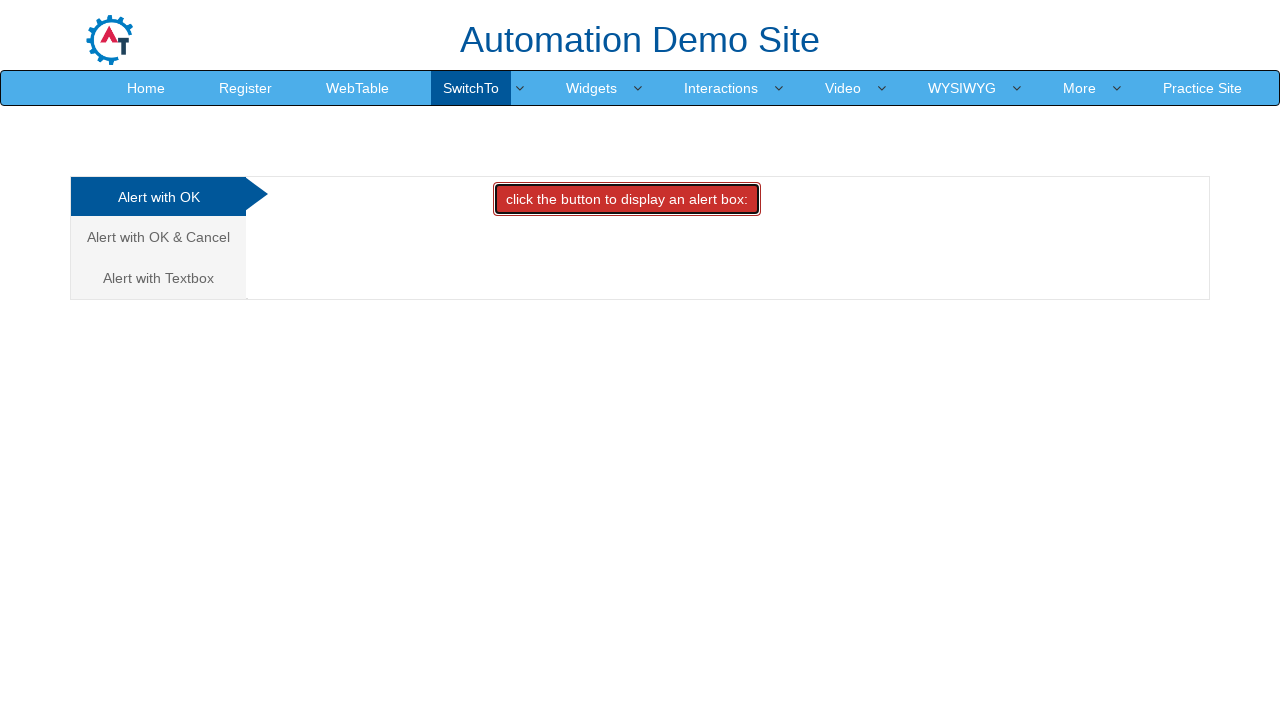

Set up dialog handler to accept simple alert
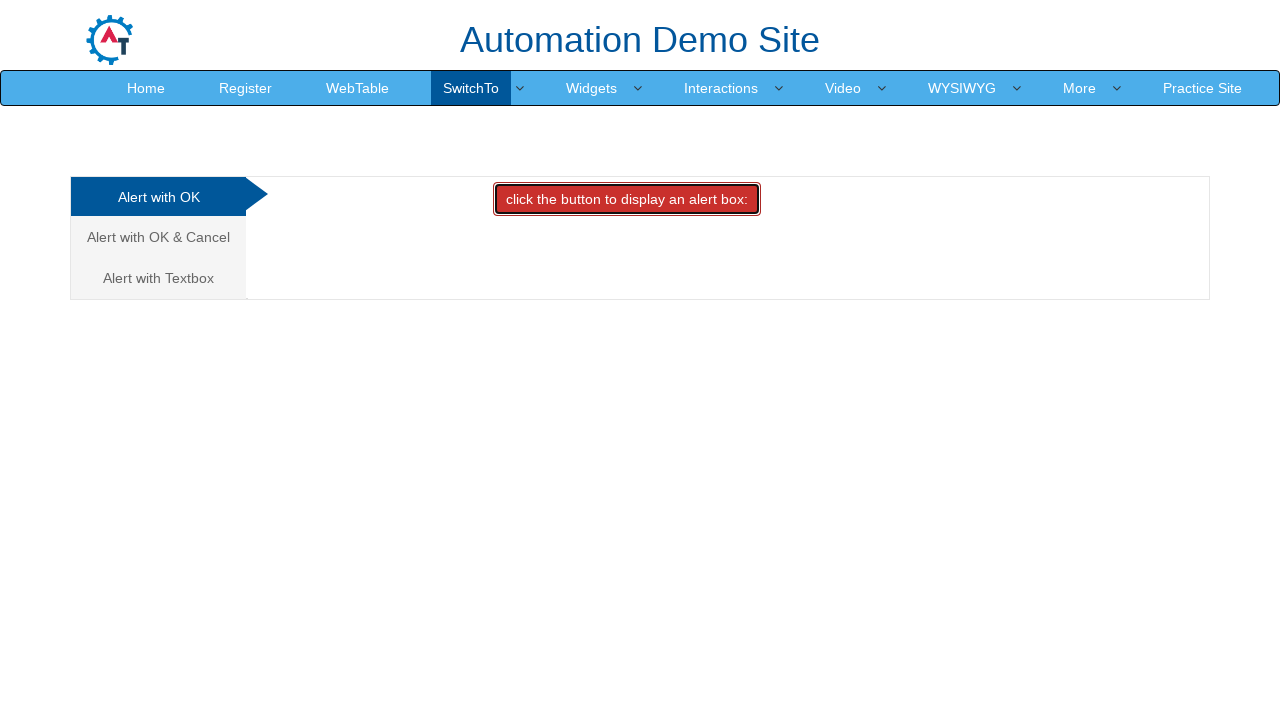

Navigated to confirm alert tab at (158, 237) on (//a[@class='analystic'])[2]
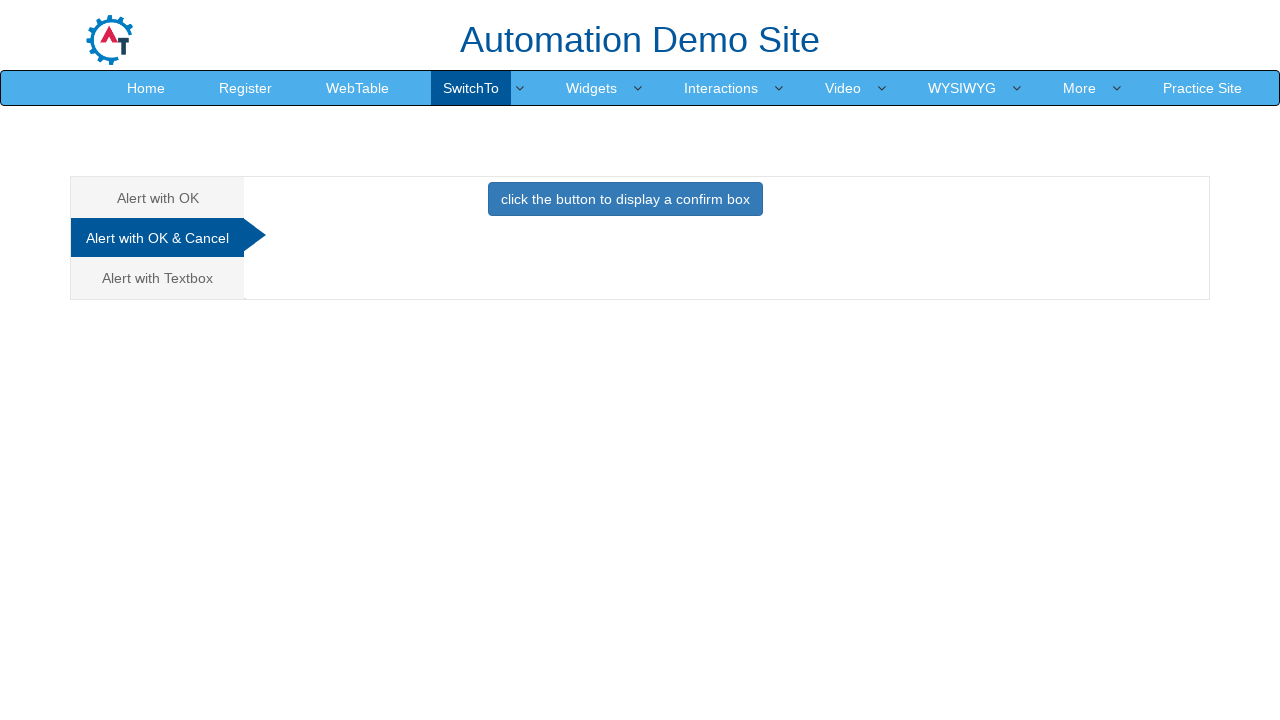

Clicked button to trigger confirm alert at (625, 199) on button.btn.btn-primary
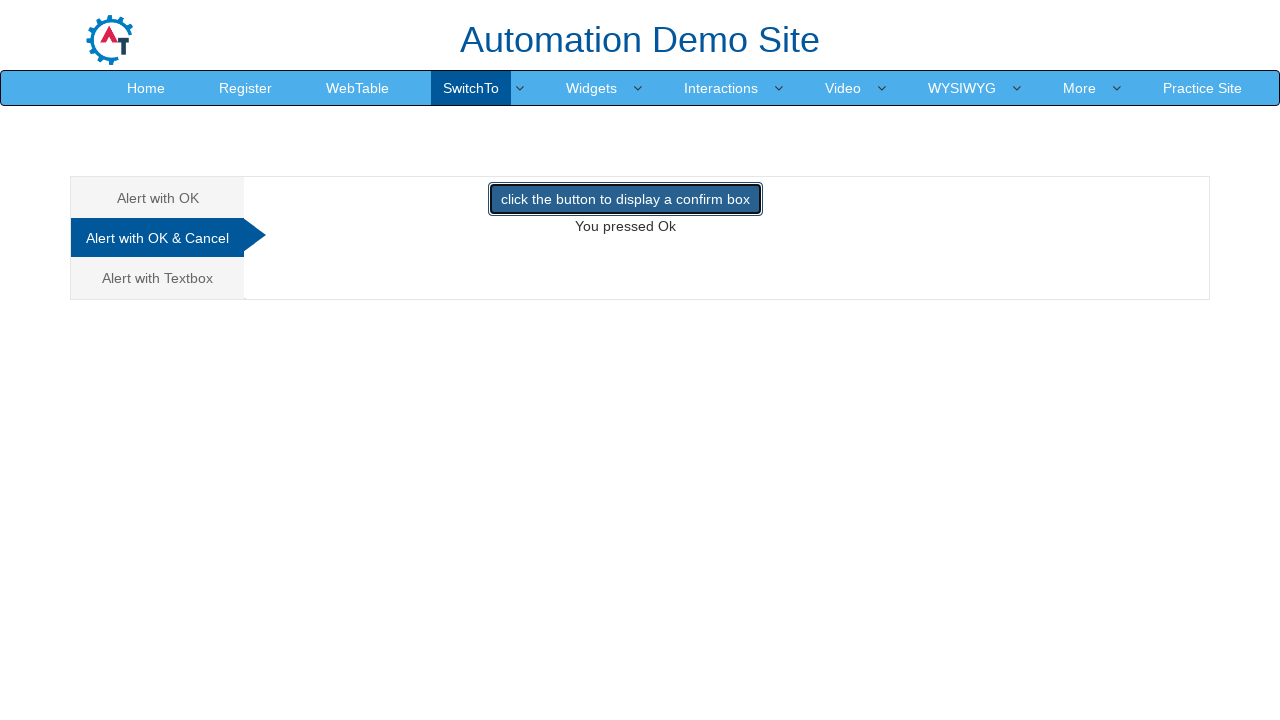

Set up dialog handler to dismiss confirm alert
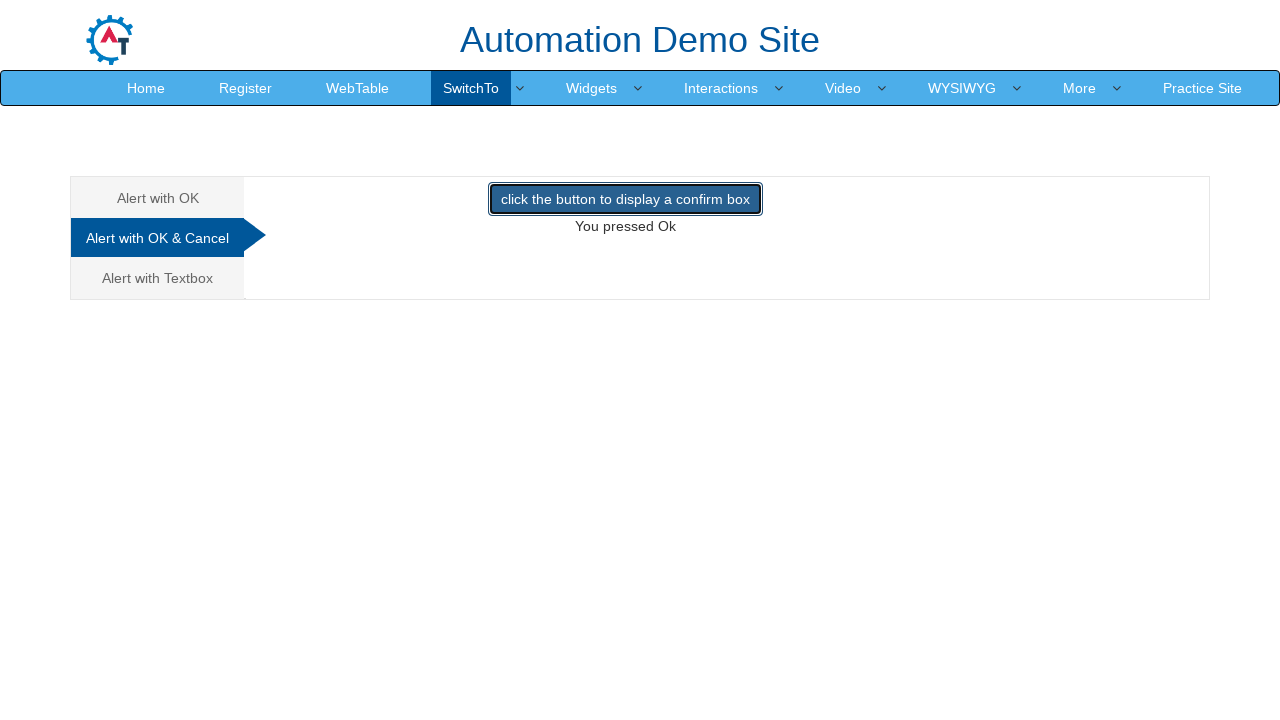

Navigated to prompt alert tab at (158, 278) on (//a[@class='analystic'])[3]
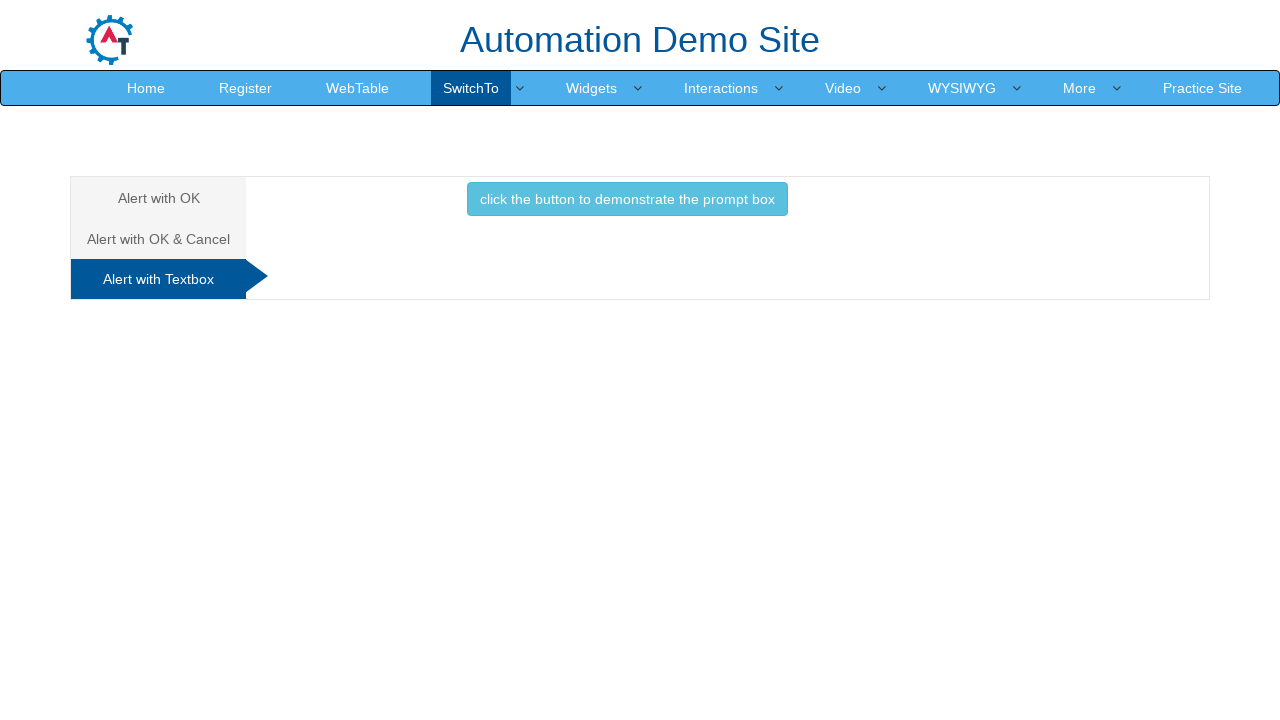

Clicked button to trigger prompt alert at (627, 199) on button.btn.btn-info
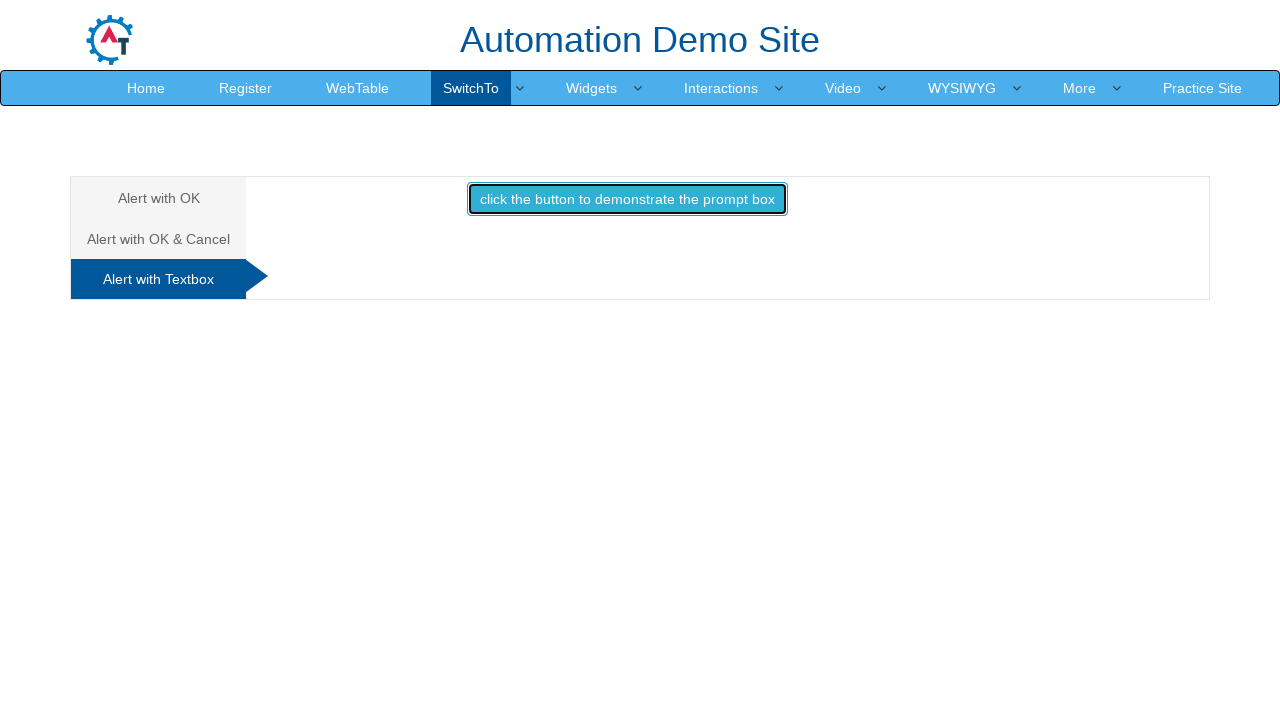

Set up dialog handler to accept prompt alert with text 'saravanan prompt alert program'
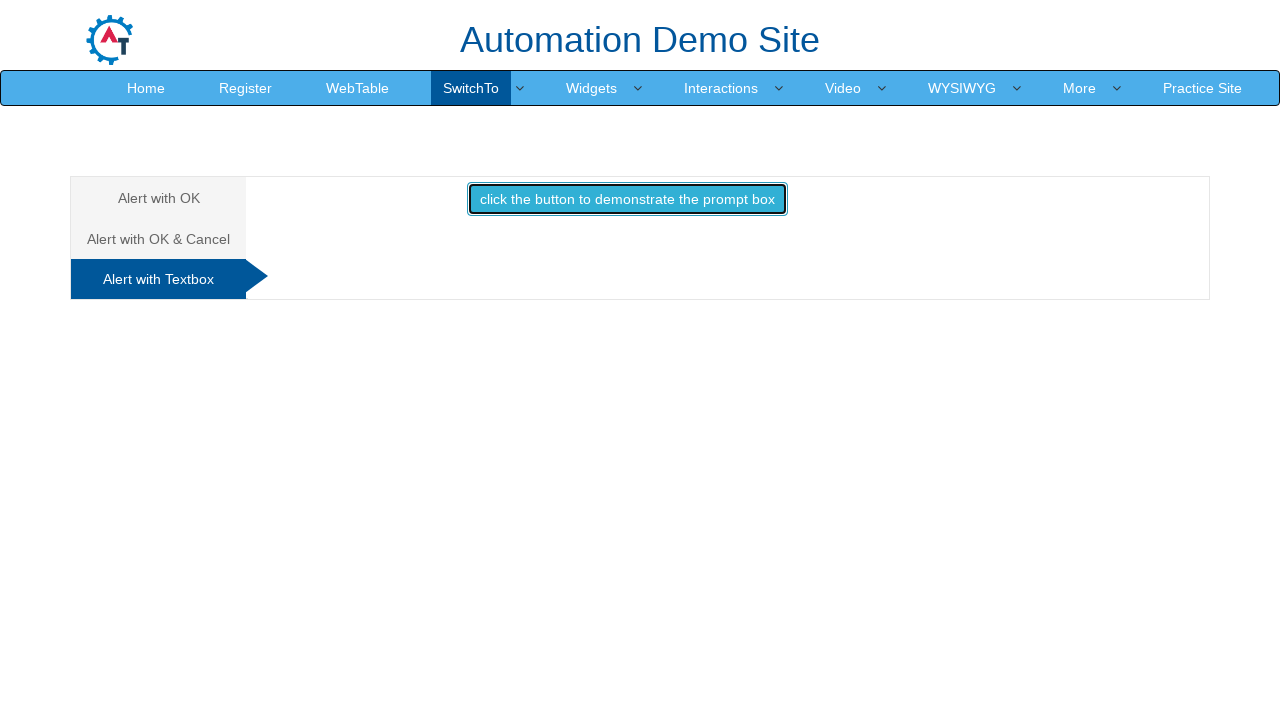

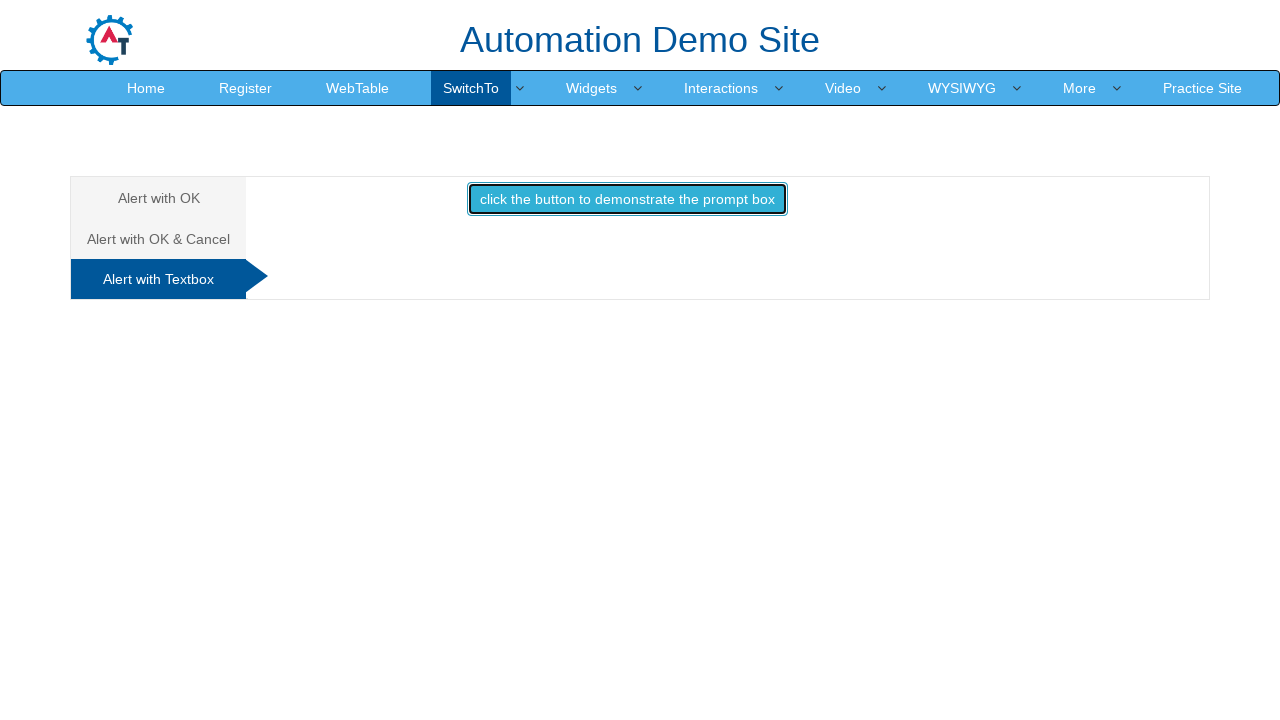